Demonstrates injecting jQuery and jQuery Growl library into a page via JavaScript execution, then displays notification messages as visual debugging output.

Starting URL: http://the-internet.herokuapp.com

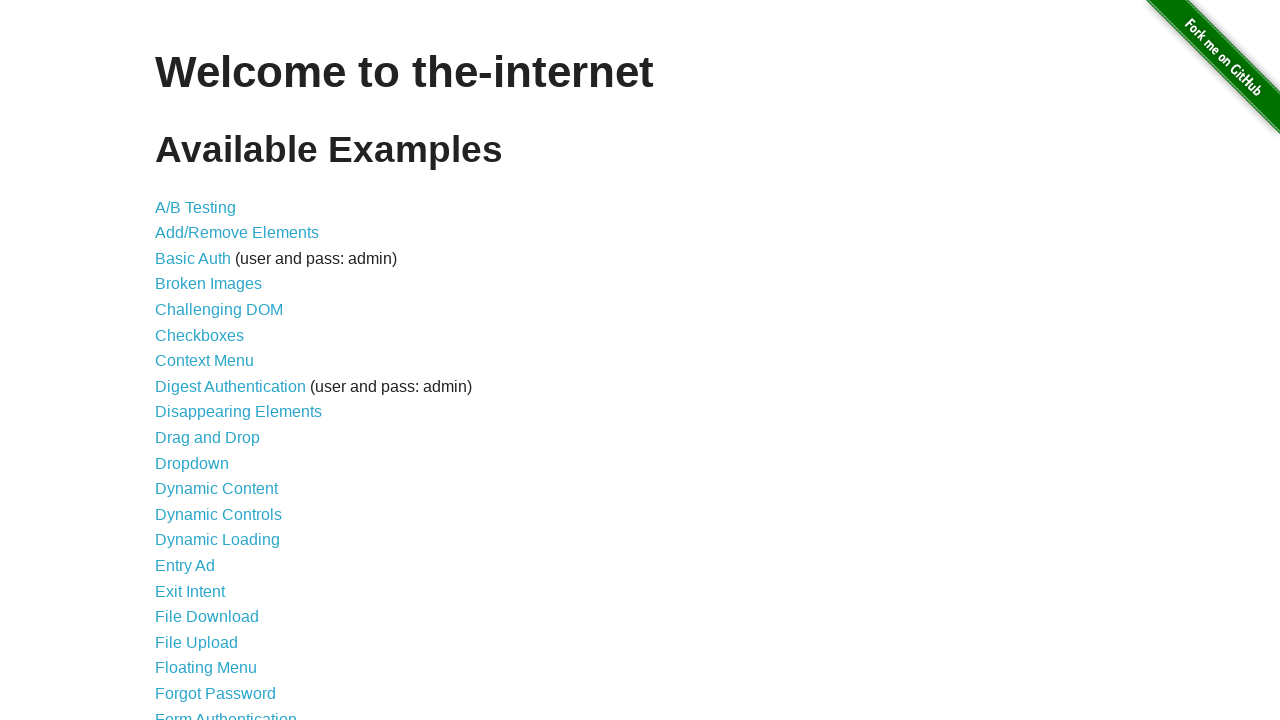

Injected jQuery library into page
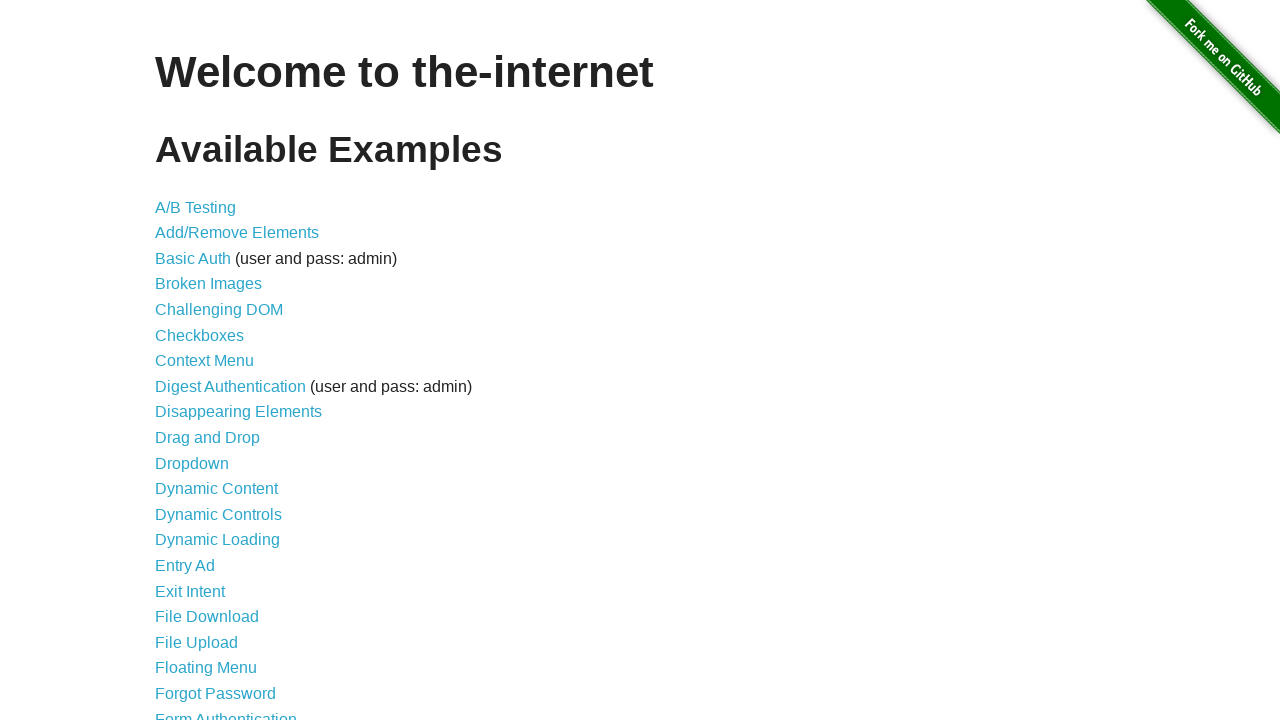

Loaded jQuery Growl library script
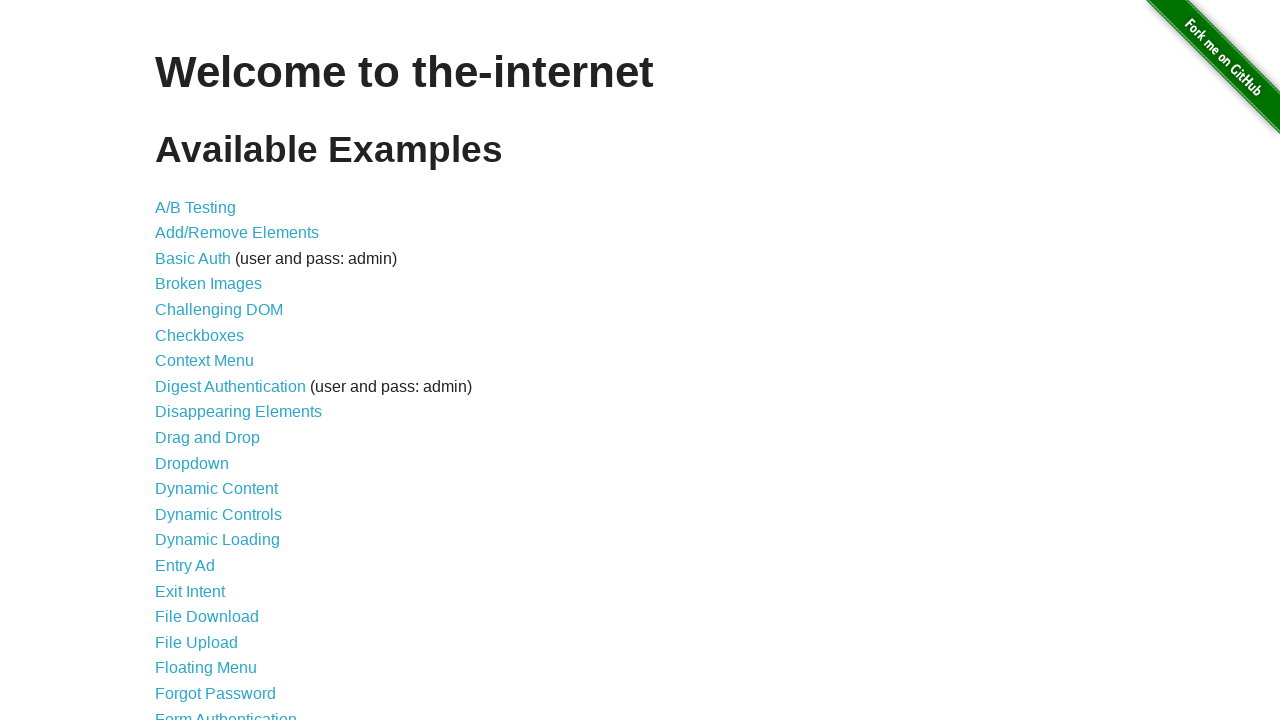

Injected jQuery Growl CSS styles
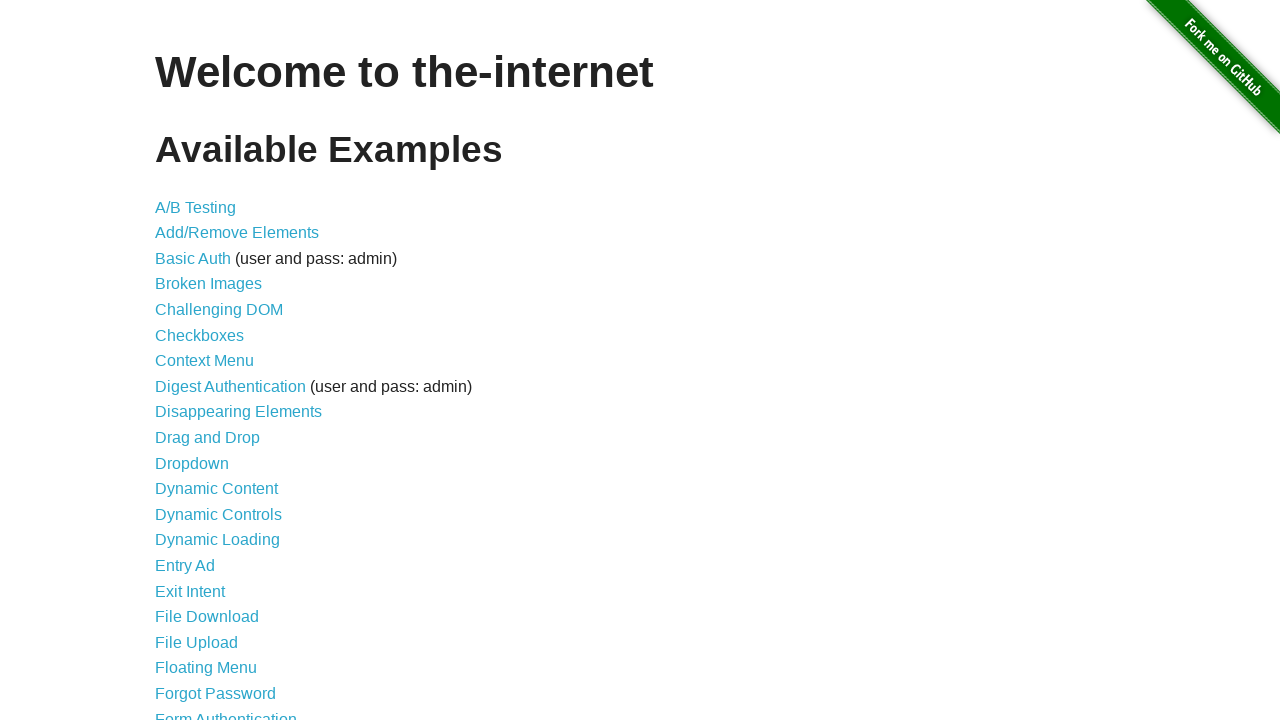

Waited for scripts to load
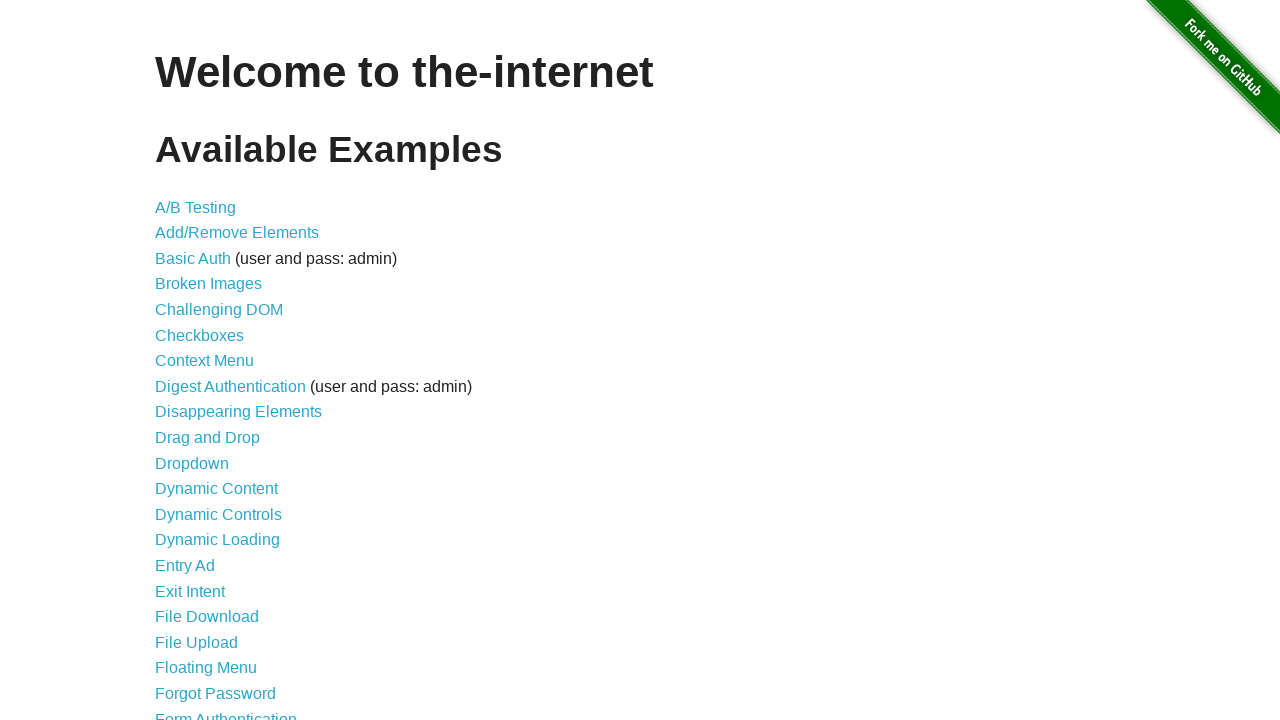

Displayed GET notification
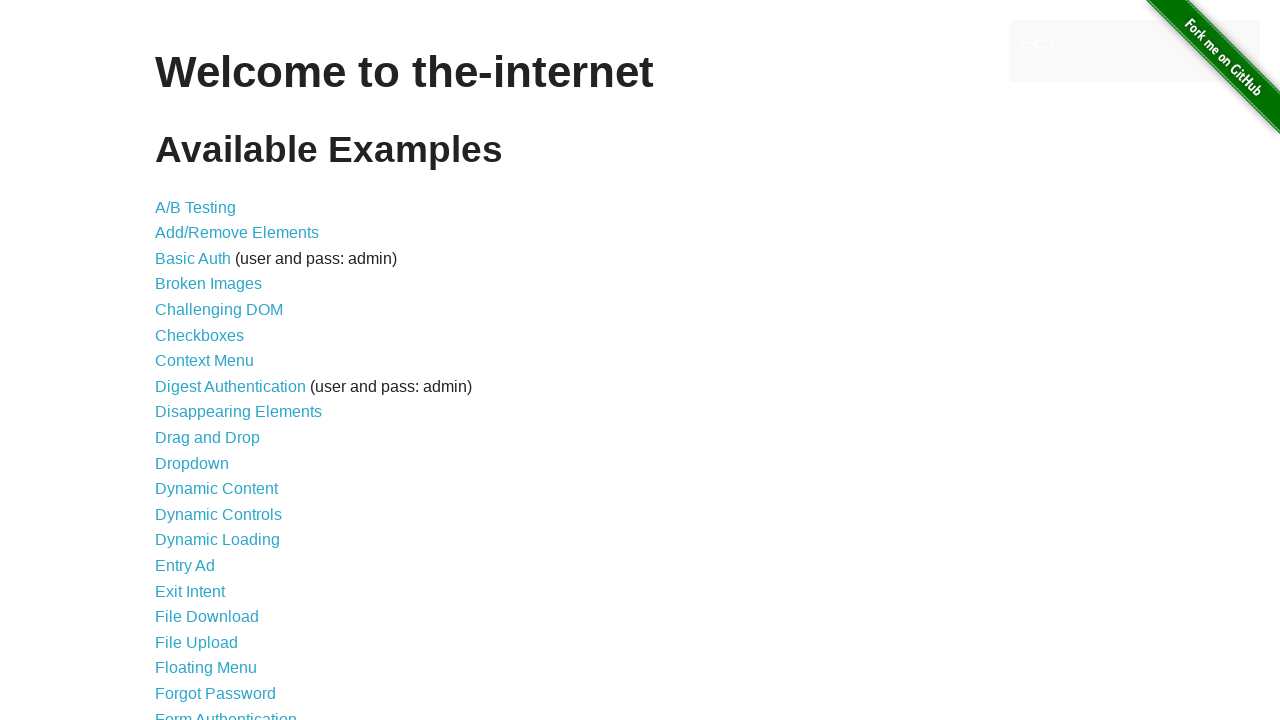

Displayed error notification
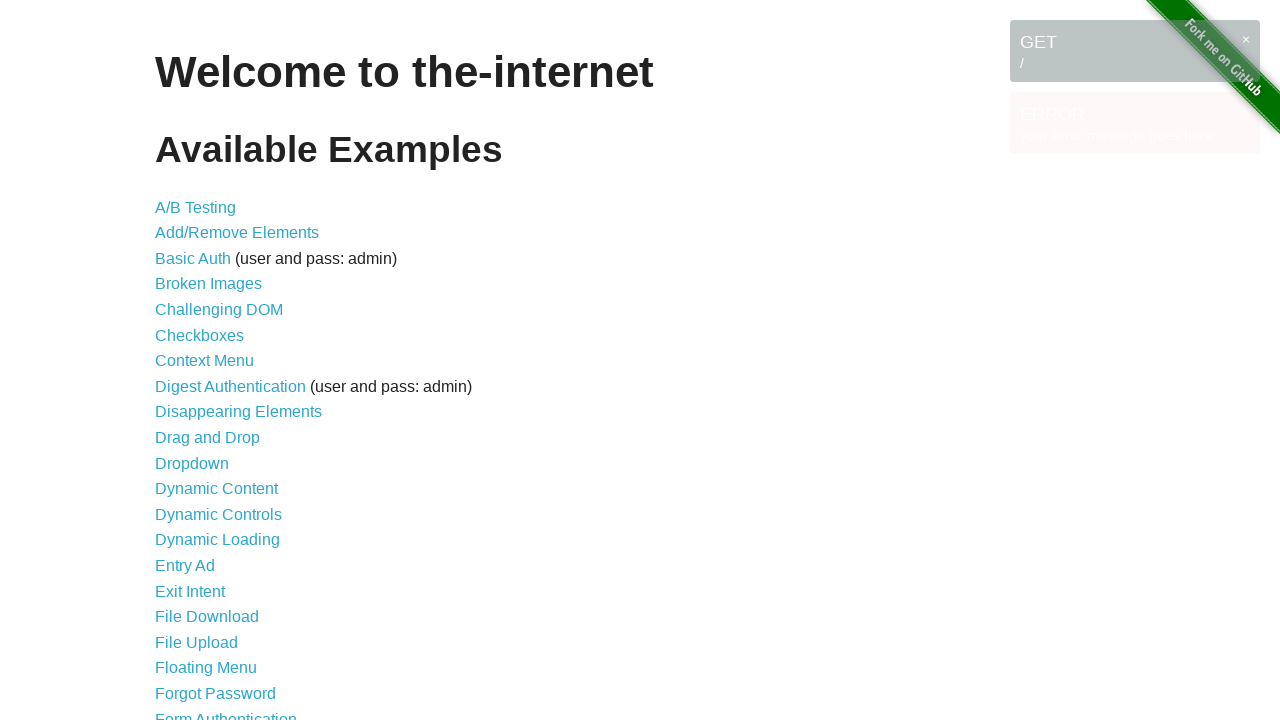

Displayed notice notification
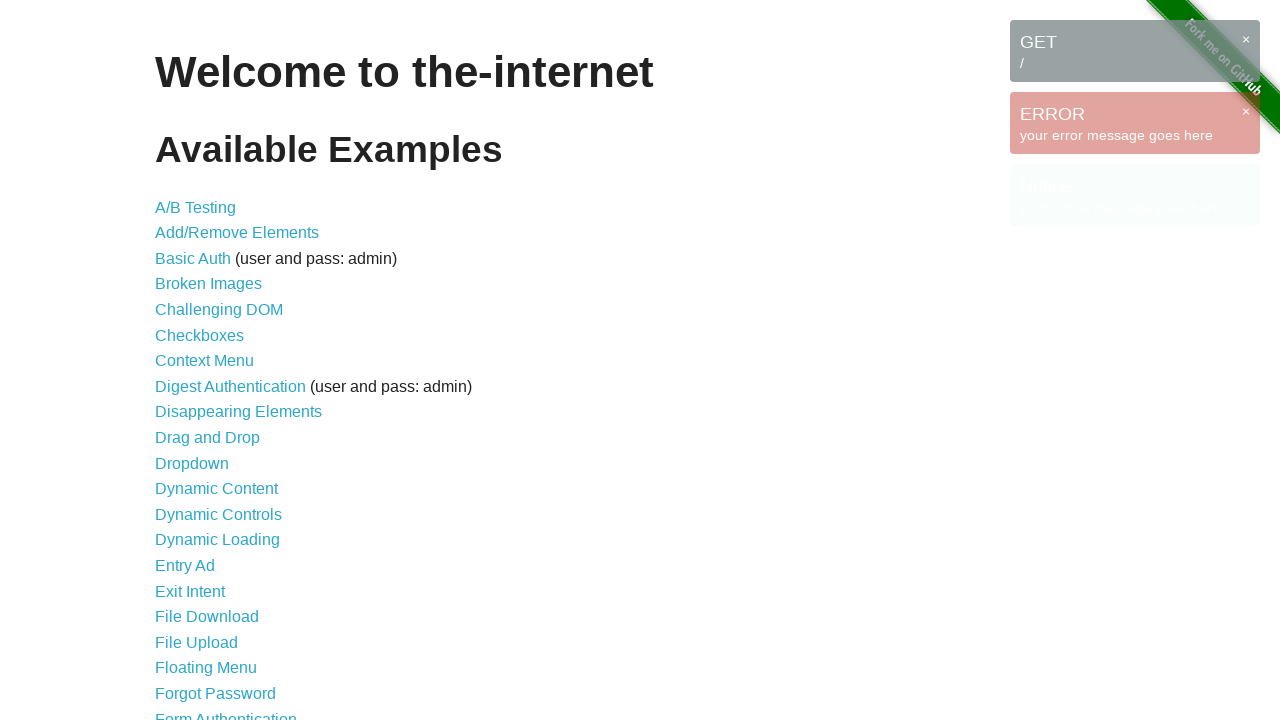

Displayed warning notification
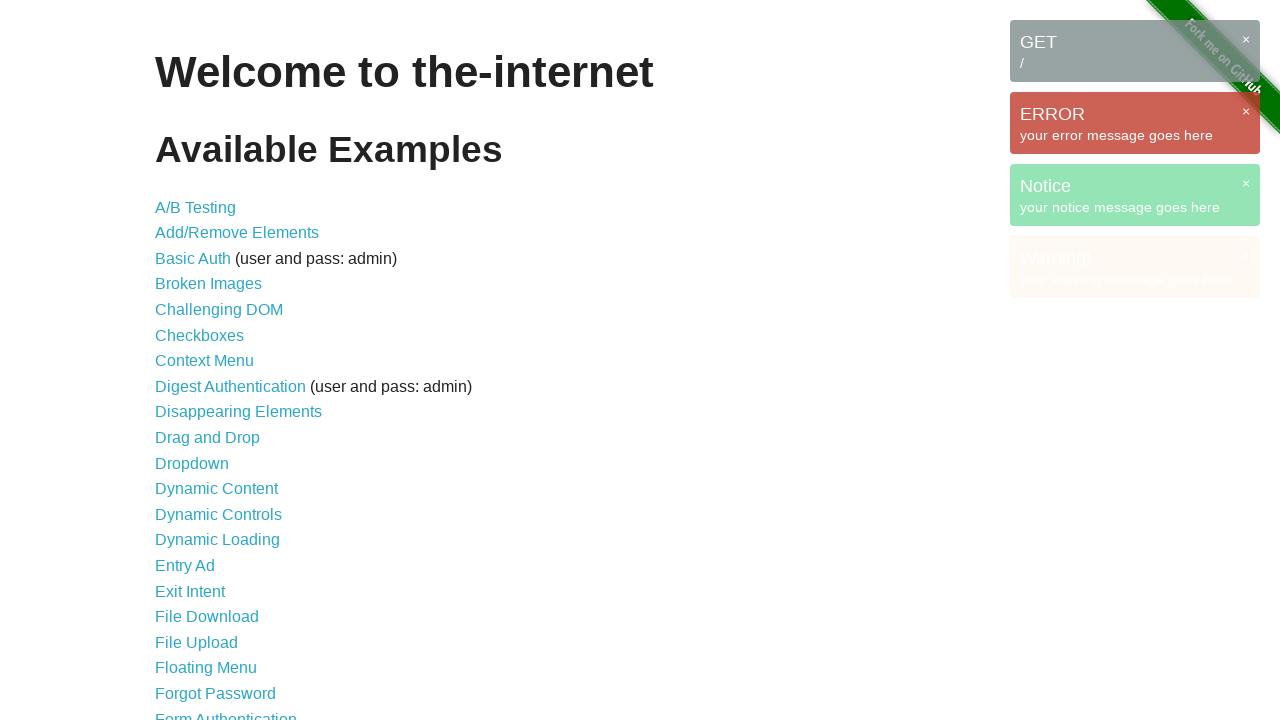

Waited for all notifications to be fully visible
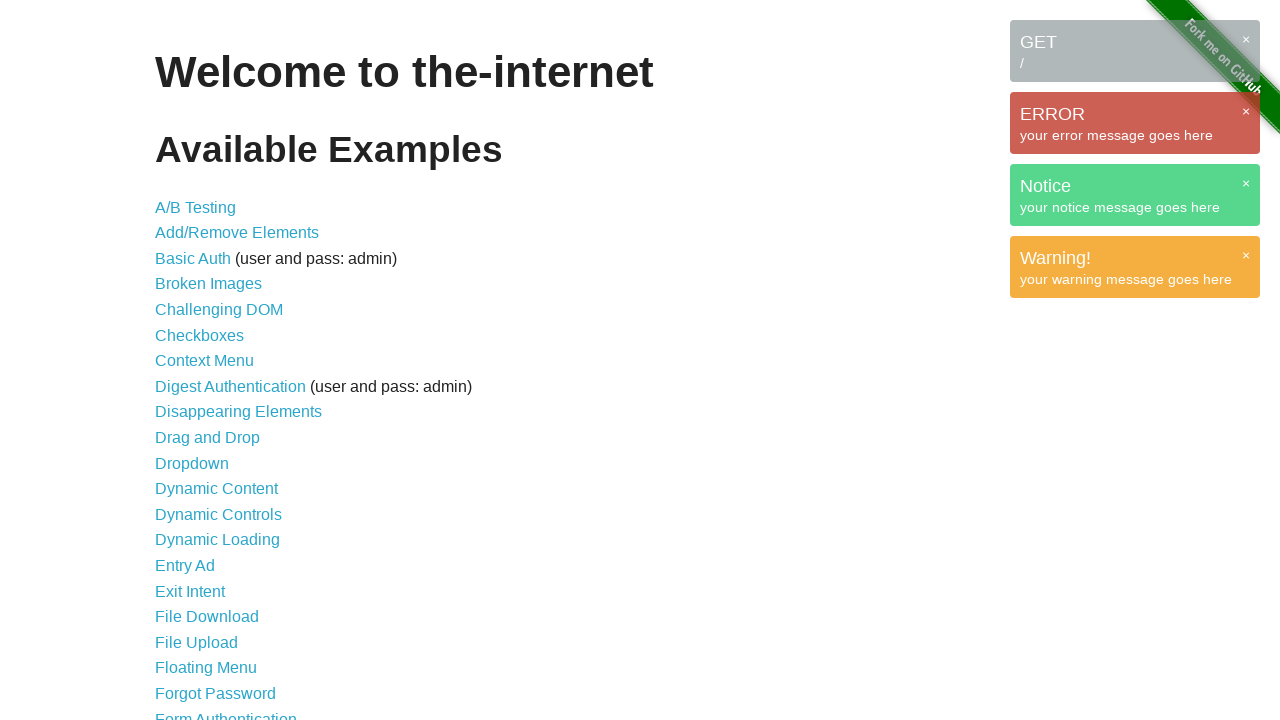

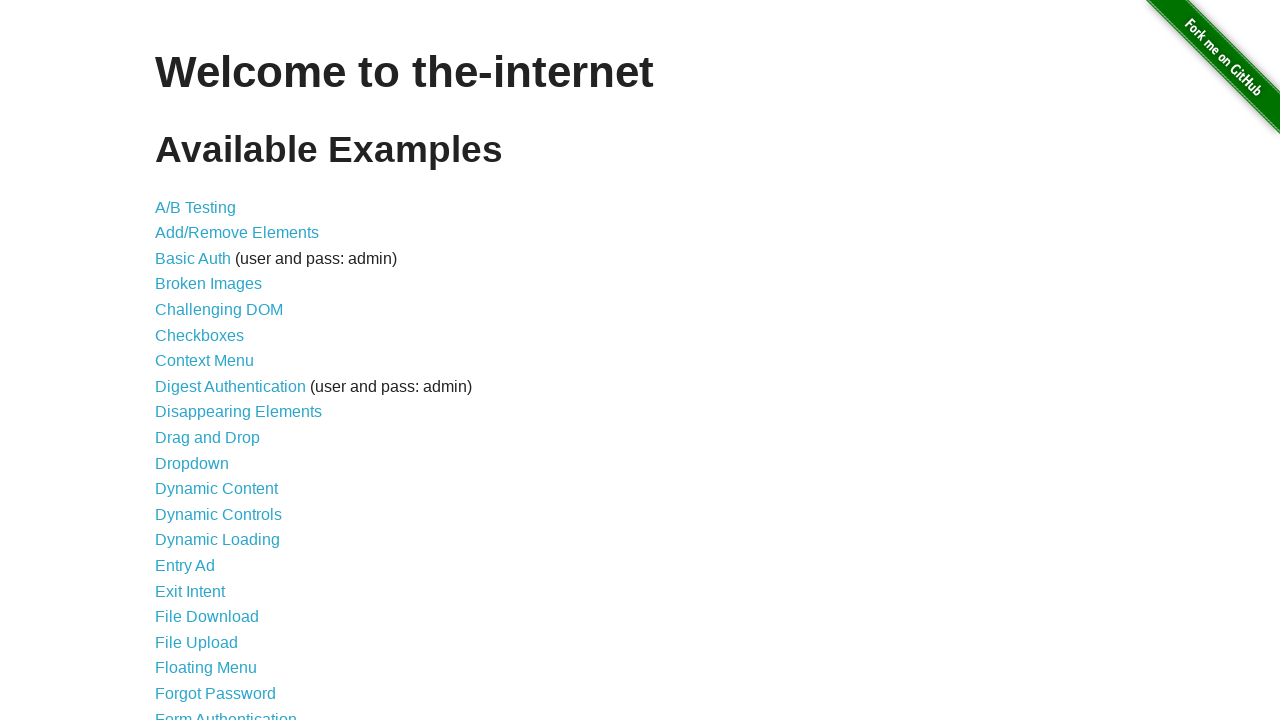